Navigates to Target's circle benefits page and verifies that benefit cells are displayed on the page

Starting URL: https://www.target.com/circle

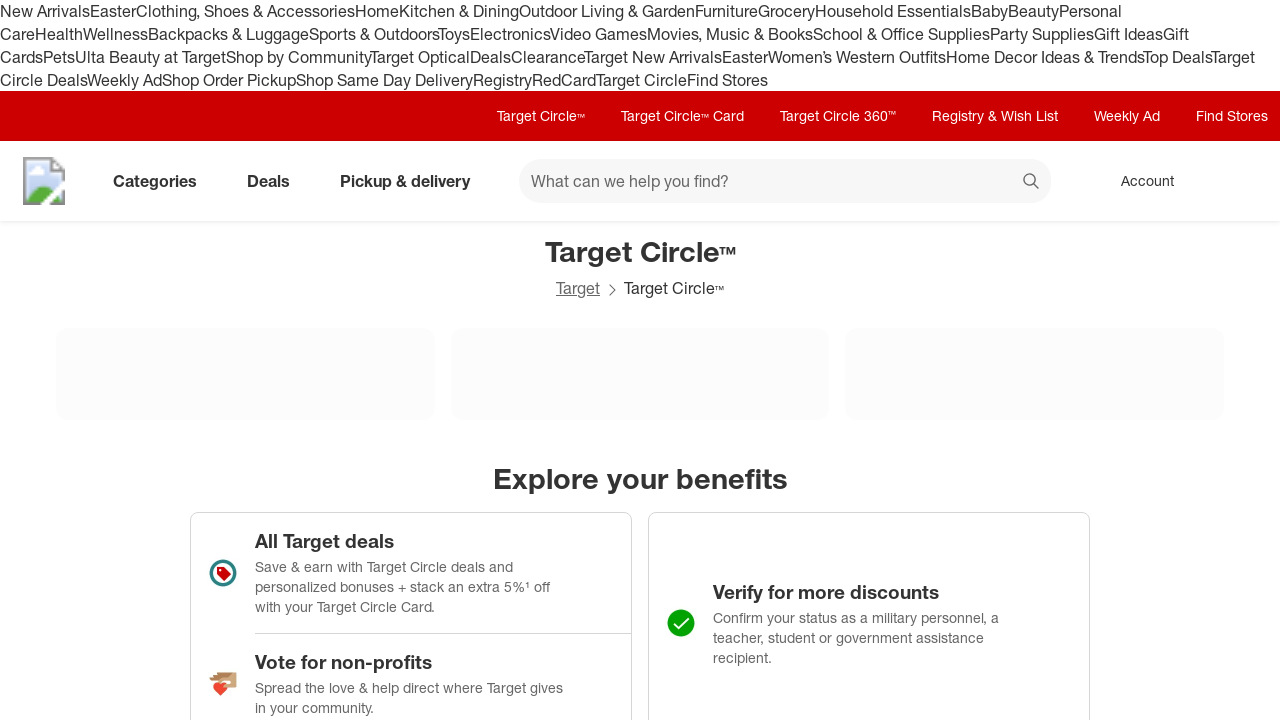

Navigated to Target Circle benefits page
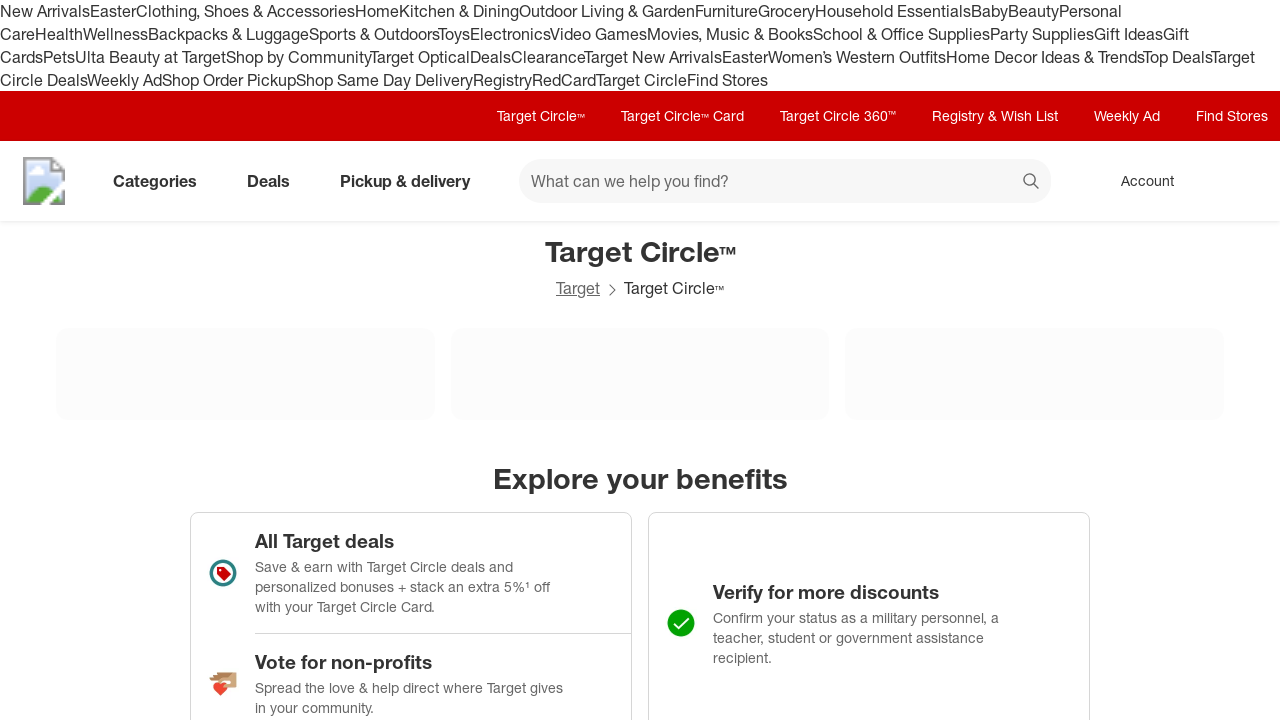

Benefit cells loaded on the page
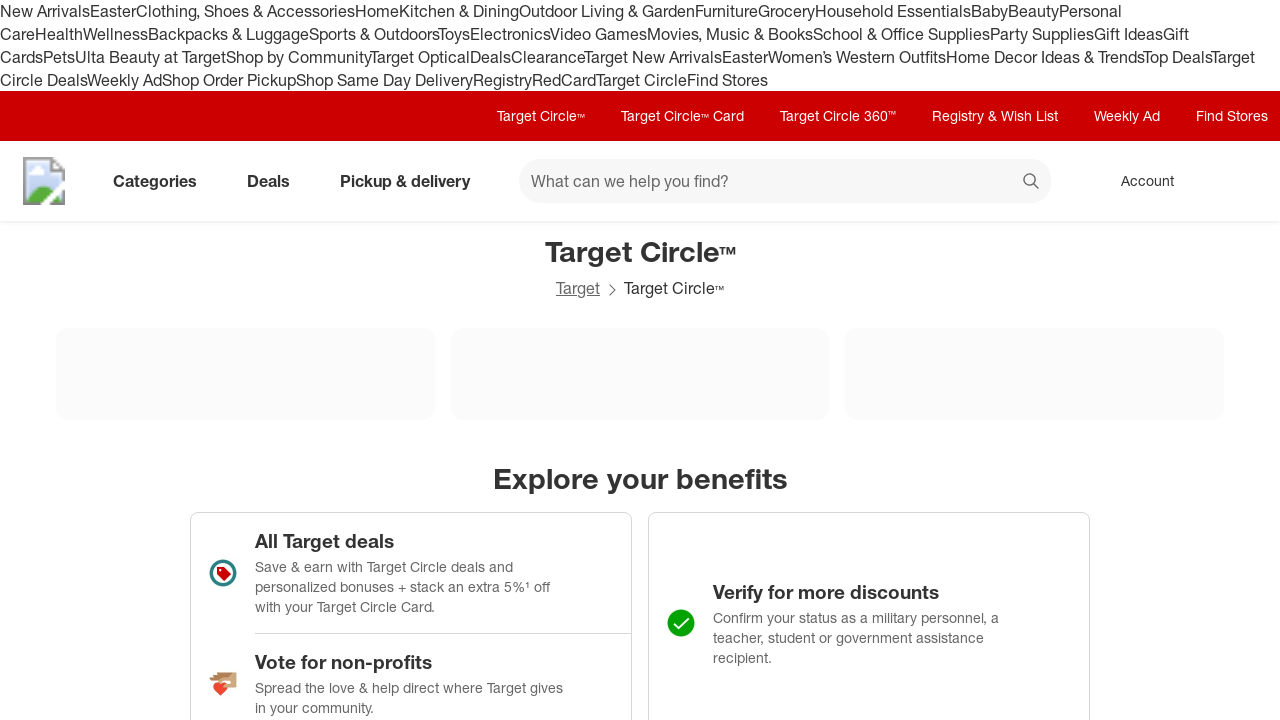

Retrieved all benefit cells from the page
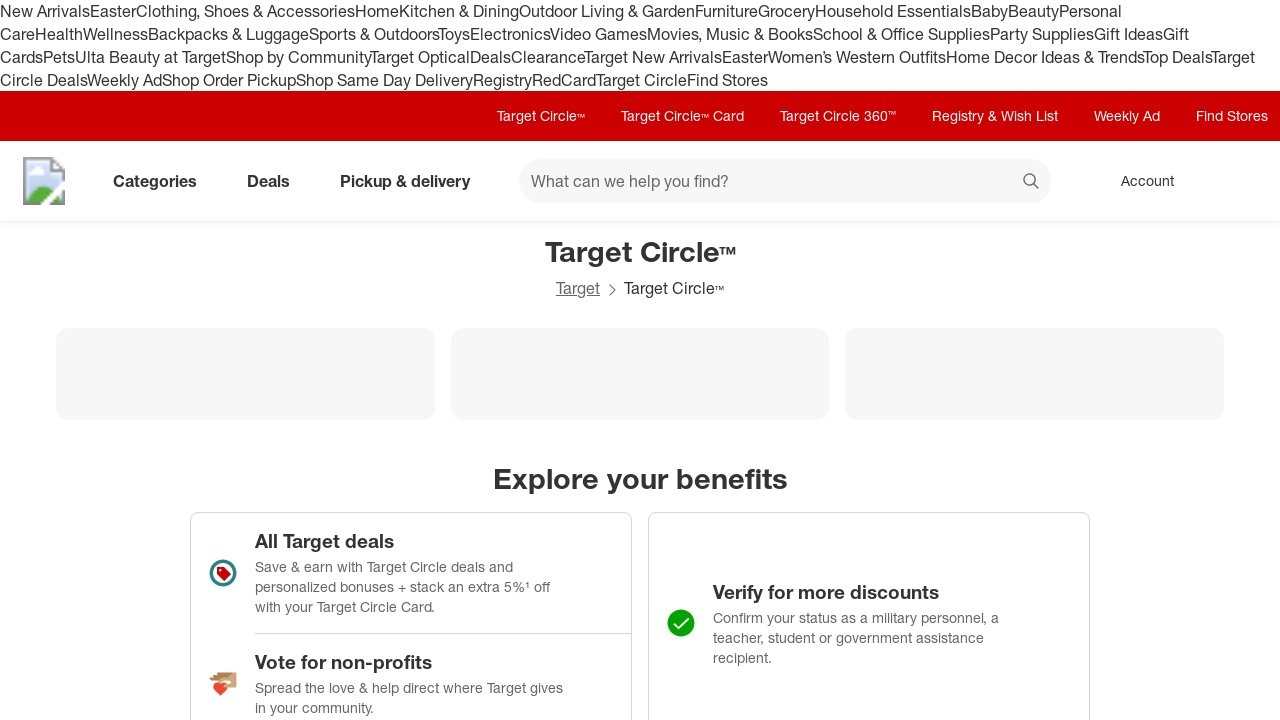

Verified that at least 10 benefit cells are displayed (found 14 cells)
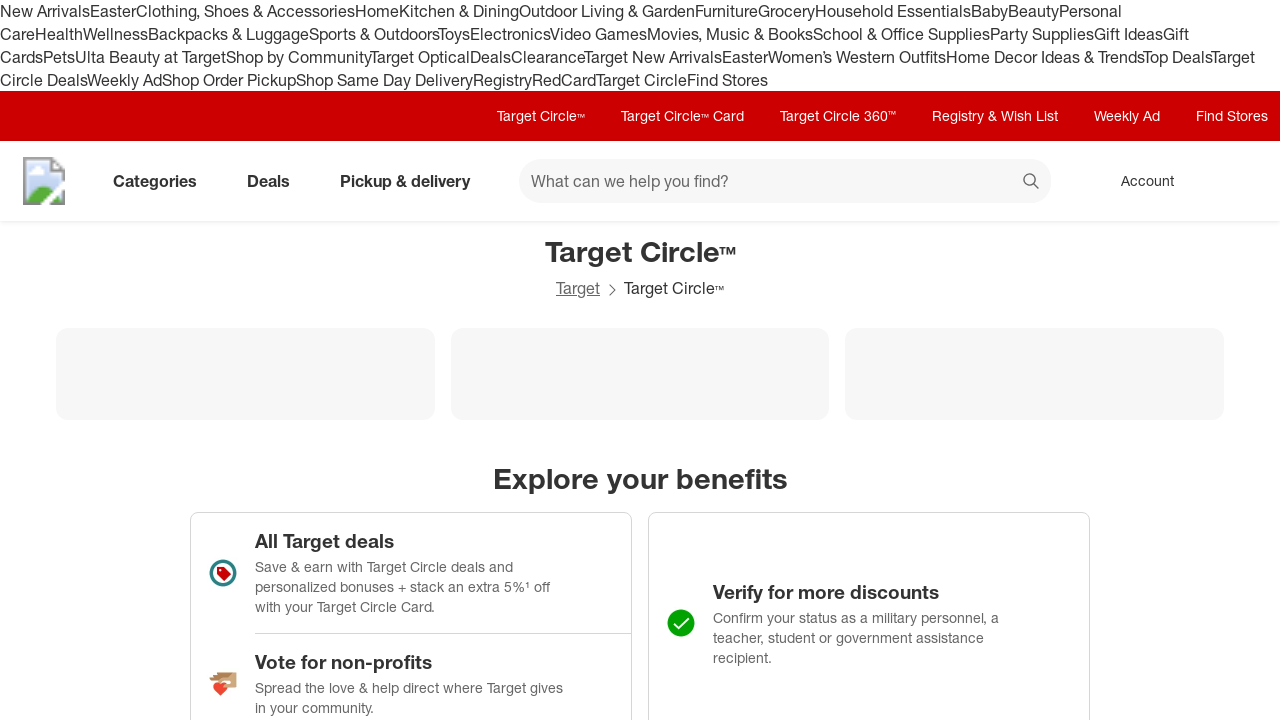

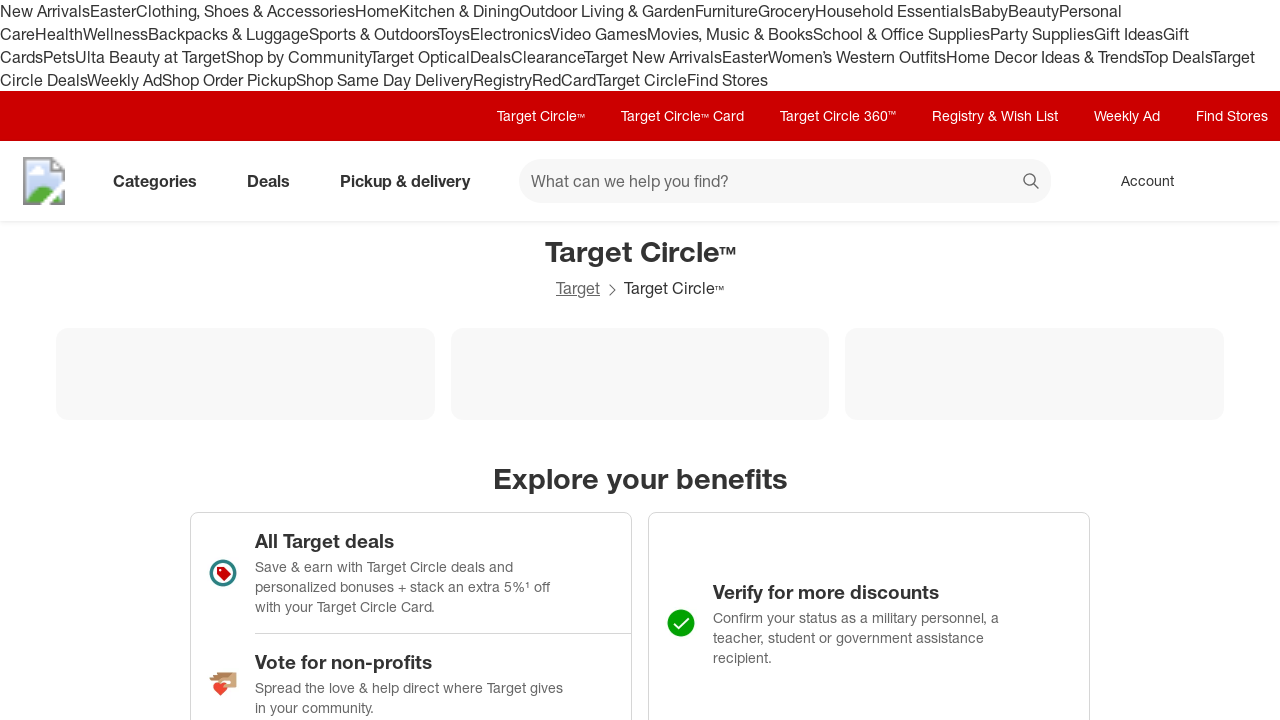